Navigates to Airbnb Japan search results for Okinawa with price and date filters, and verifies that room listing links are displayed on the page.

Starting URL: https://www.airbnb.jp/s/%E6%97%A5%E6%9C%AC%E6%B2%96%E7%B8%84%E7%9C%8C/homes?refinement_paths%5B%5D=%2Fhomes&query=%E6%97%A5%E6%9C%AC%E6%B2%96%E7%B8%84%E7%9C%8C&price_min=15000&allow_override%5B%5D=&checkin=2018-07-07&checkout=2018-07-08&place_id=ChIJ51ur7mJw9TQR79H9hnJhuzU&s_tag=z4scstF7

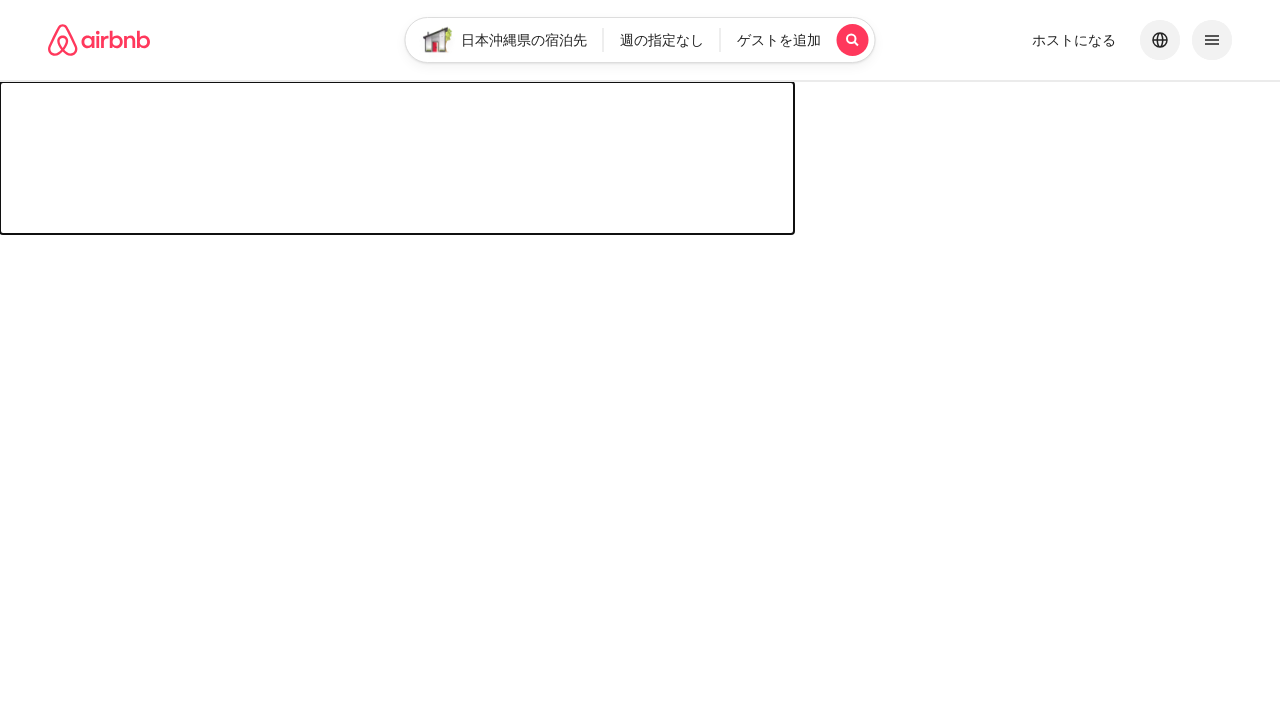

Waited for room listing links to load on Airbnb Japan Okinawa search results page
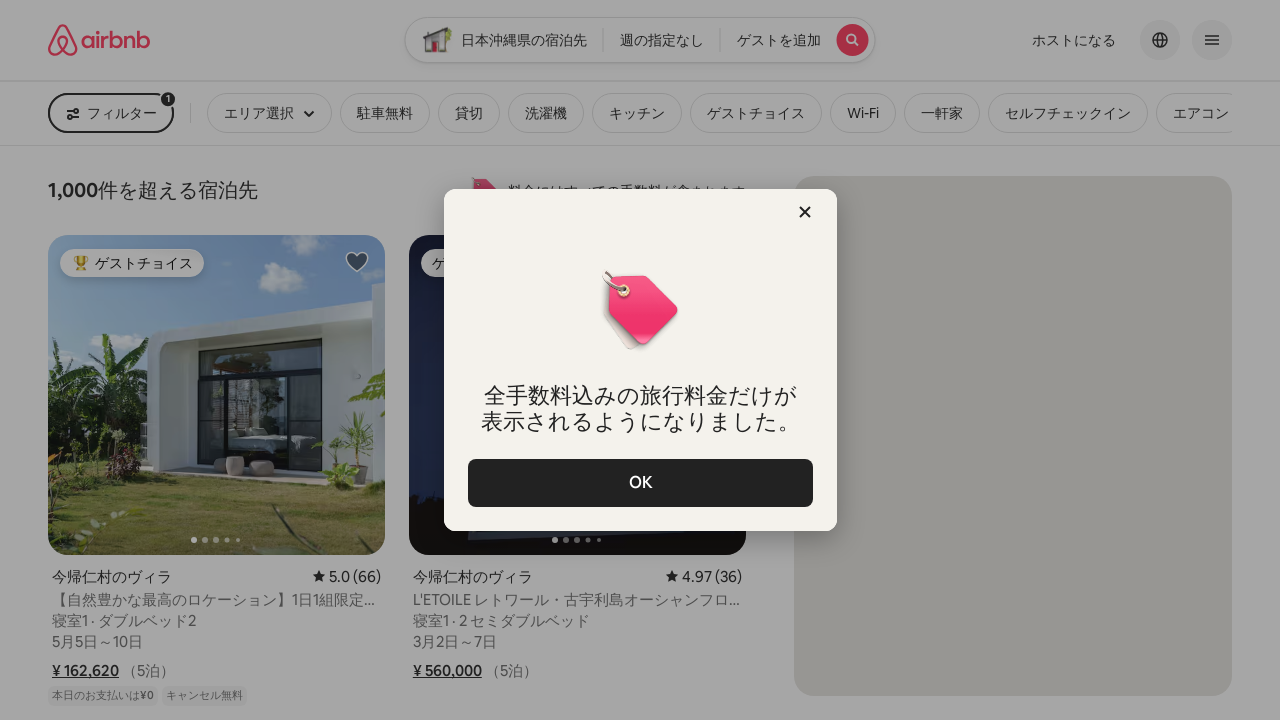

Located all room listing links on the page
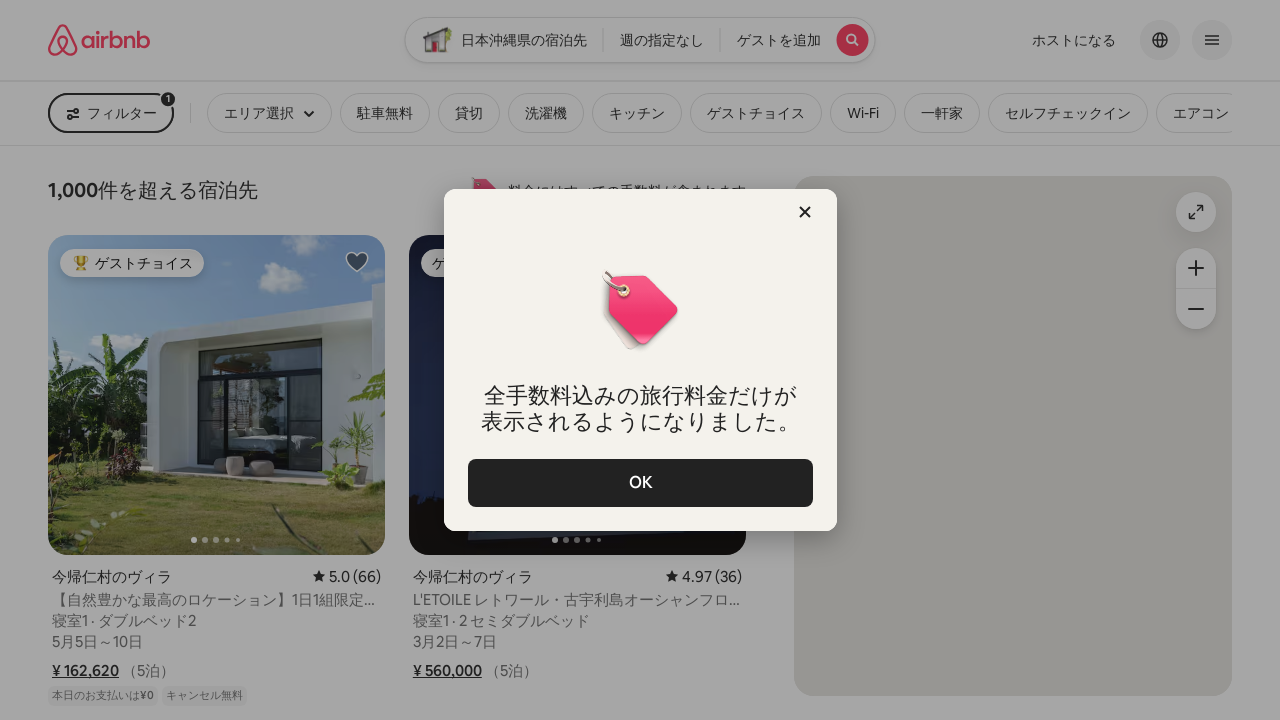

Verified that the first room listing link is visible
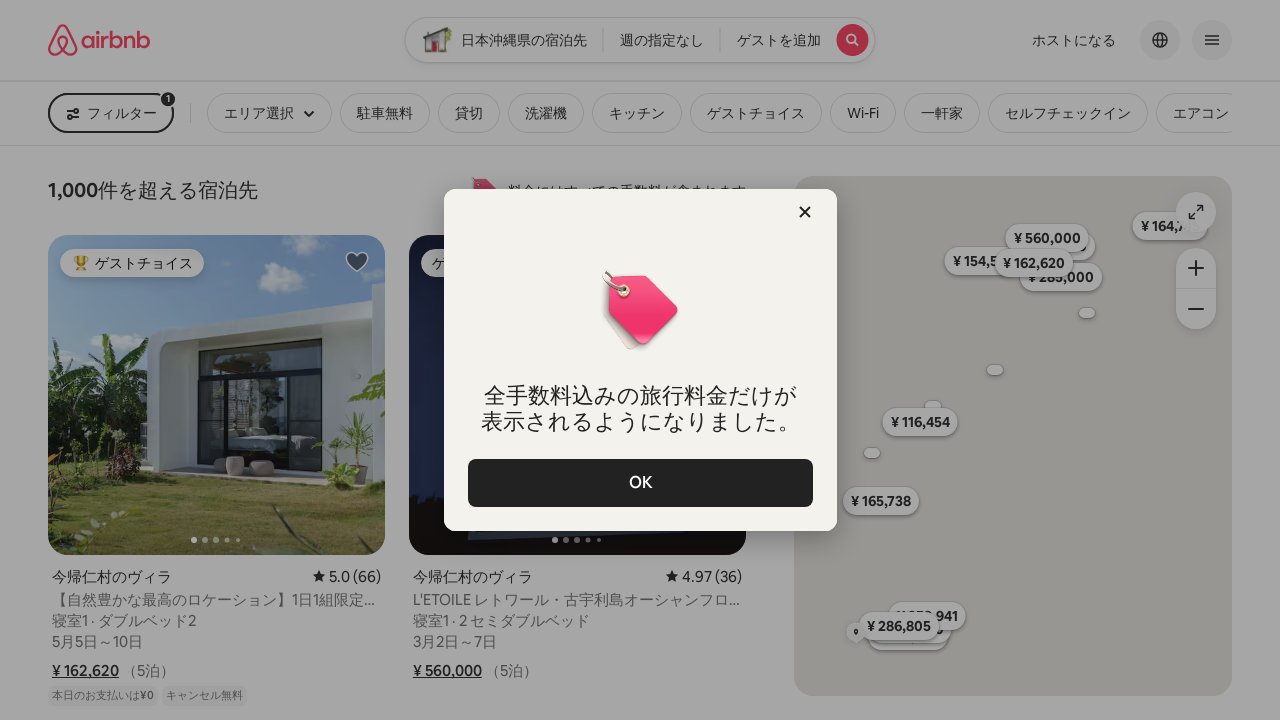

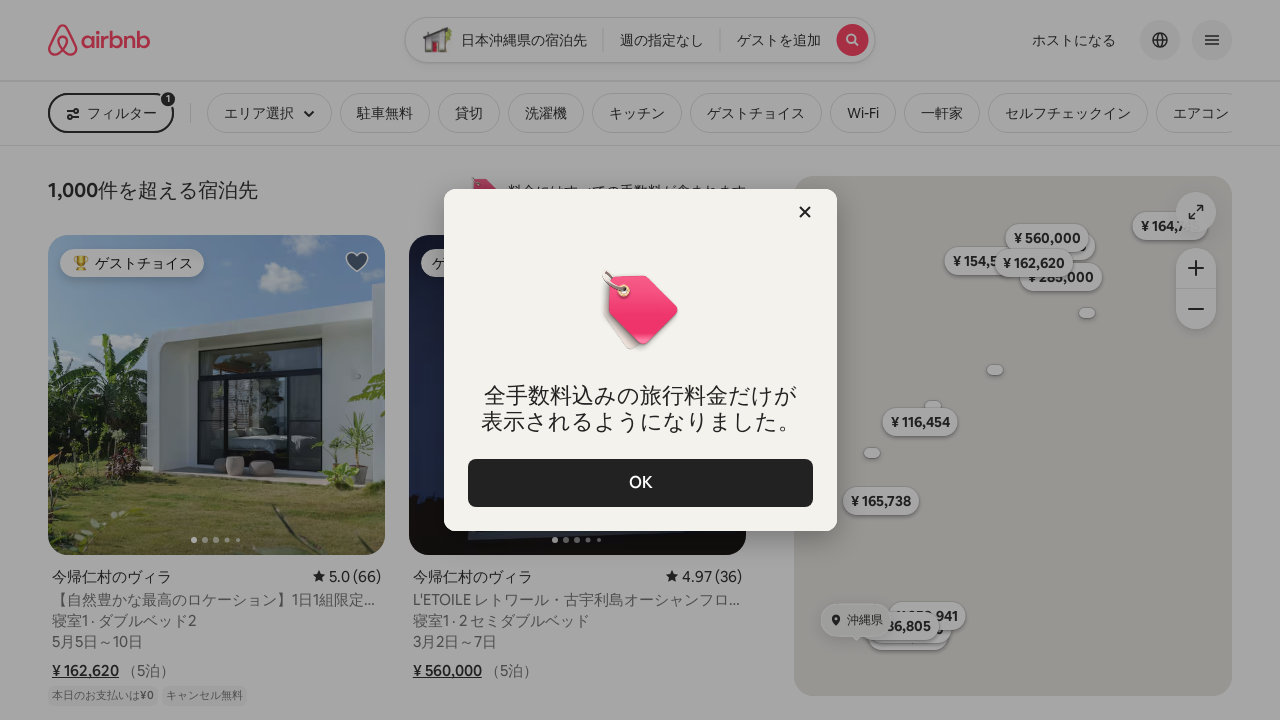